Waits for a price to reach $100, clicks a booking button, solves a mathematical challenge, and submits the answer

Starting URL: http://suninjuly.github.io/explicit_wait2.html

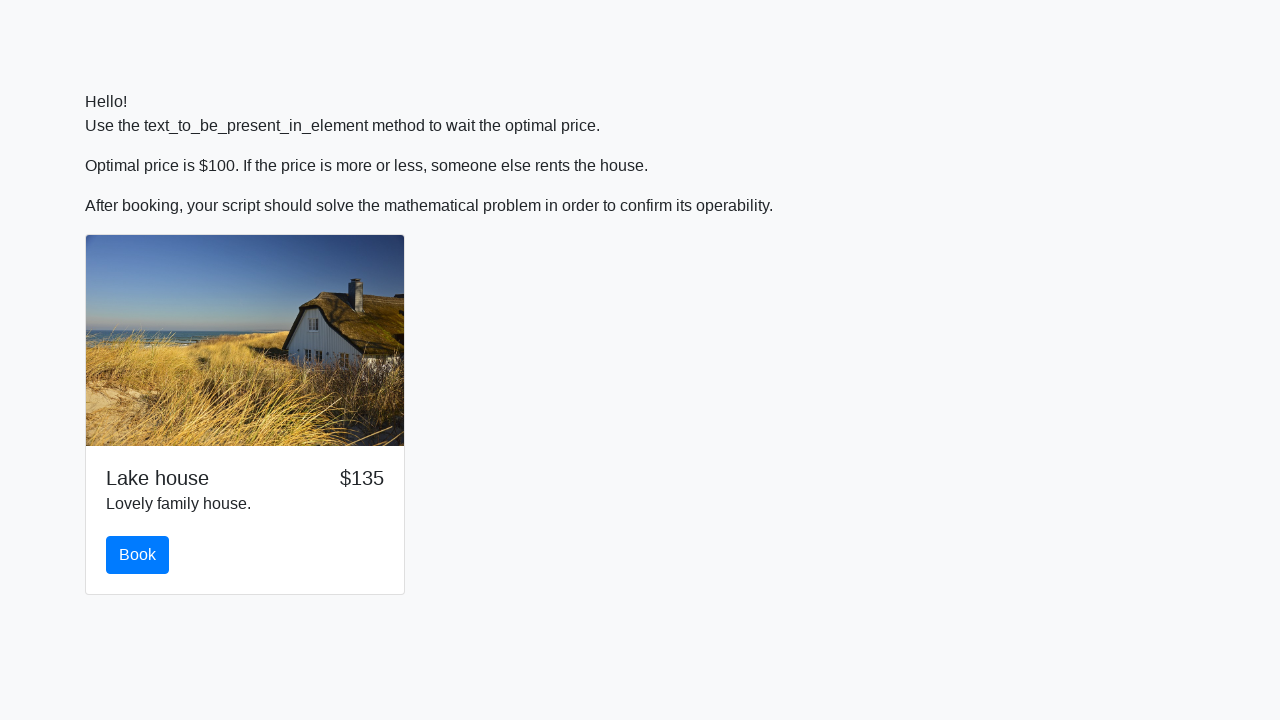

Waited for price to reach $100
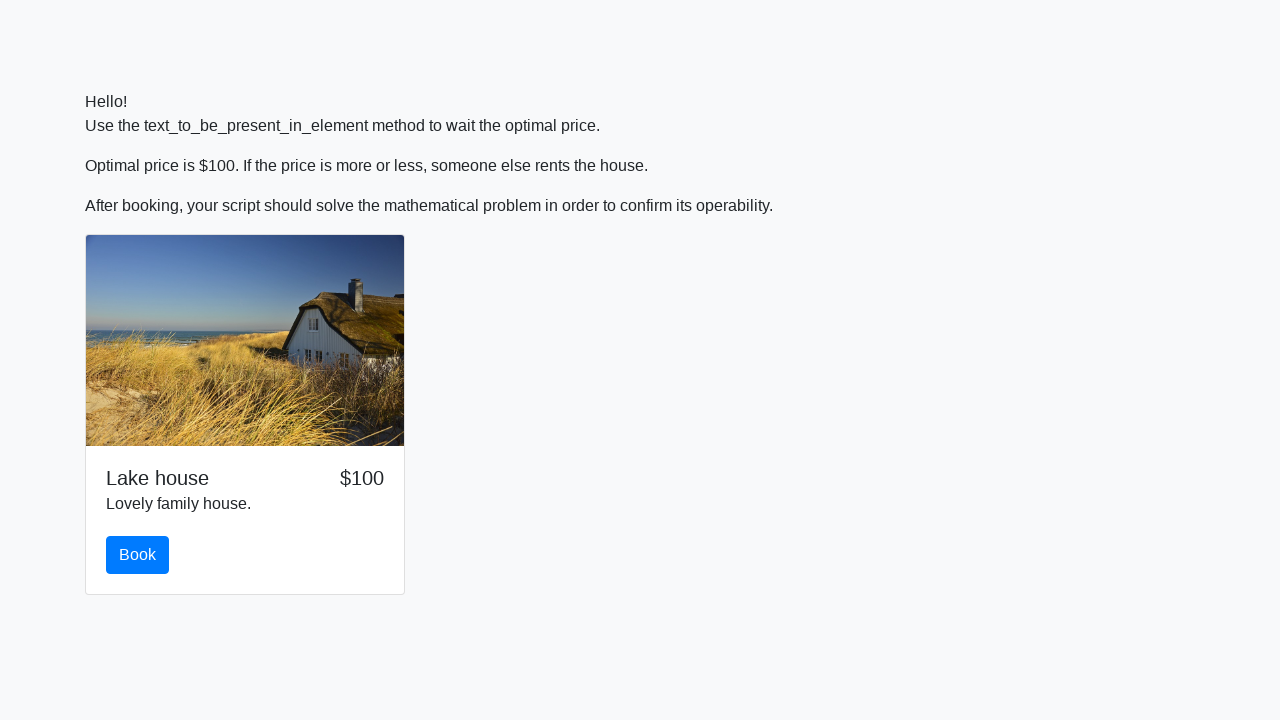

Clicked the booking button at (138, 555) on #book
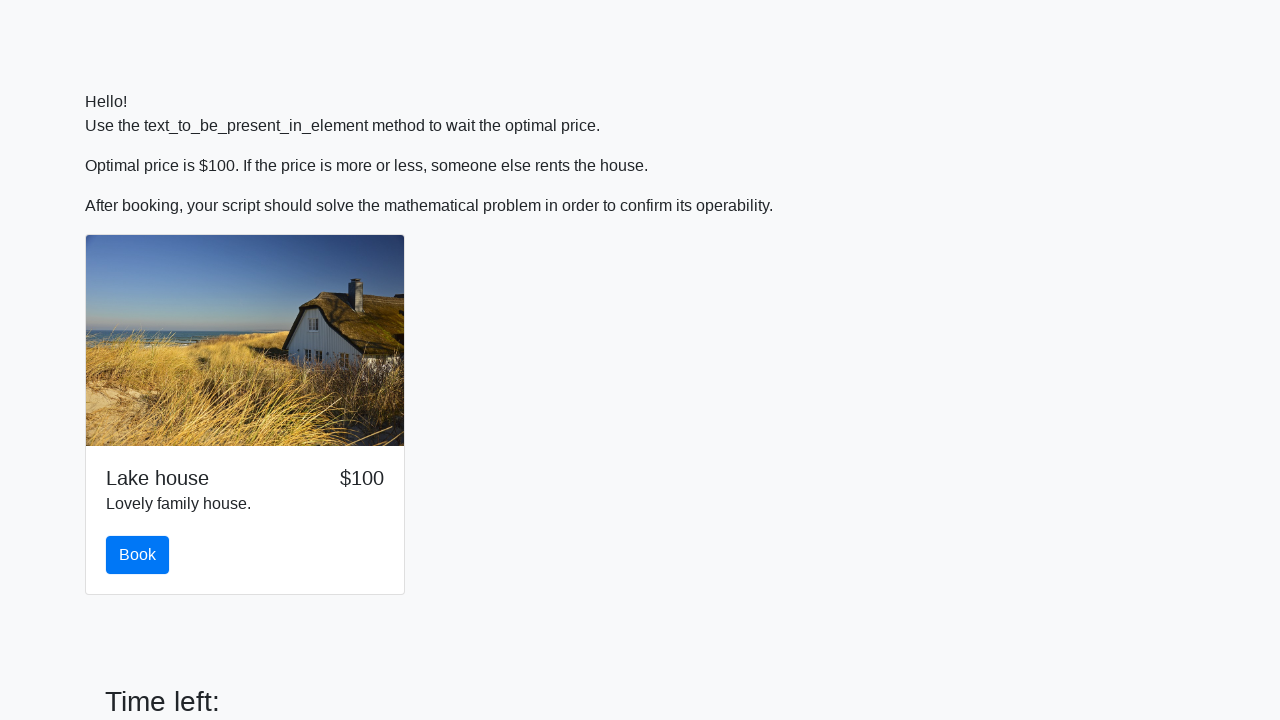

Scrolled down to reveal the math problem
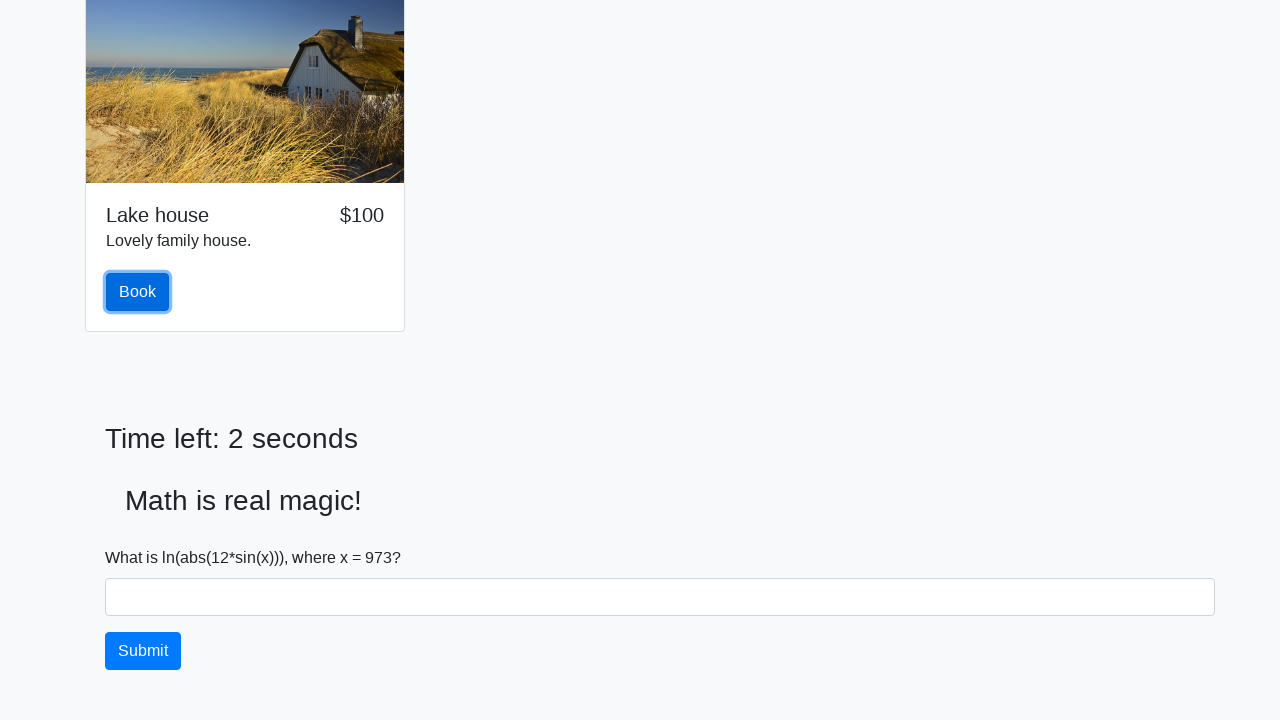

Retrieved input value for mathematical calculation
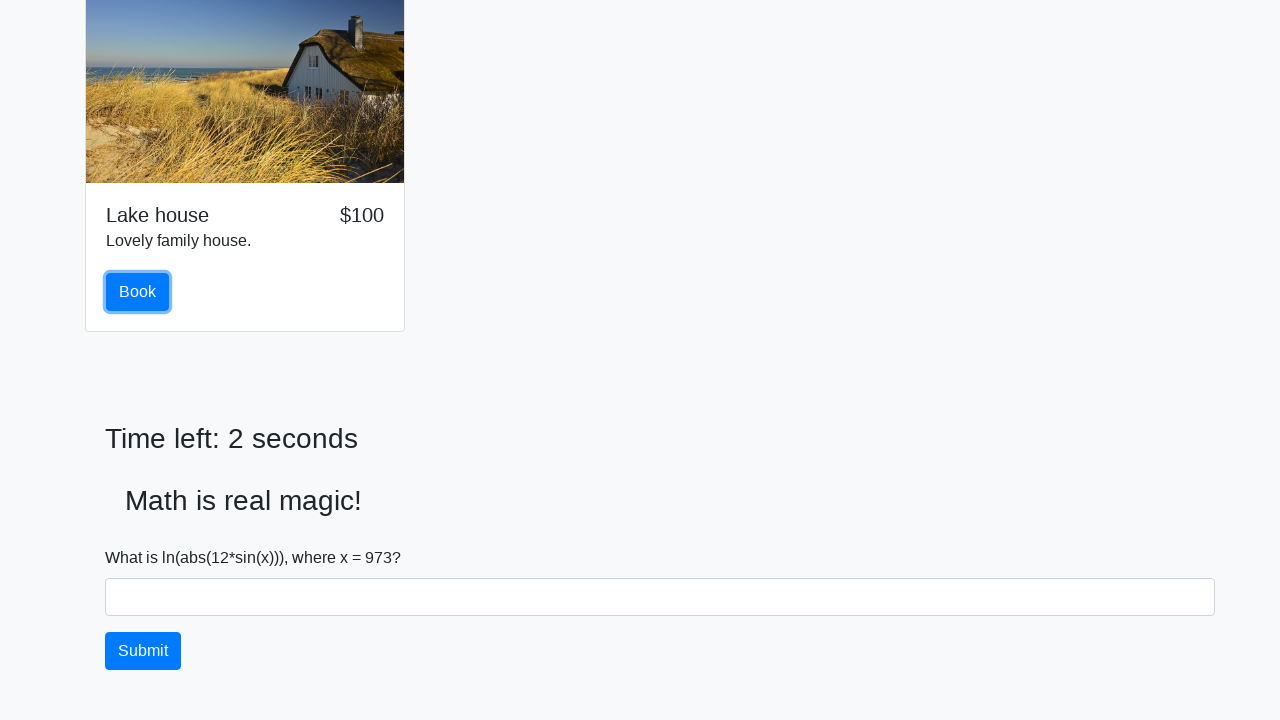

Calculated answer using mathematical formula: 2.2356878436223555
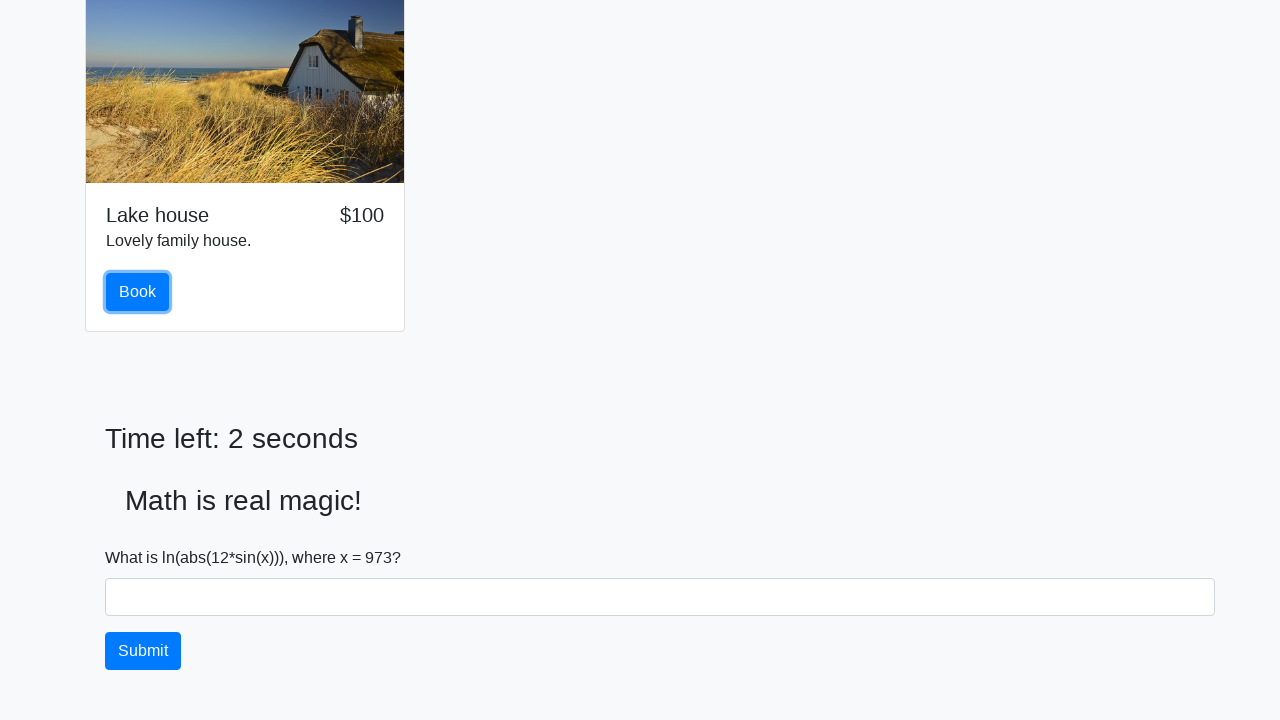

Filled answer field with calculated value on #answer
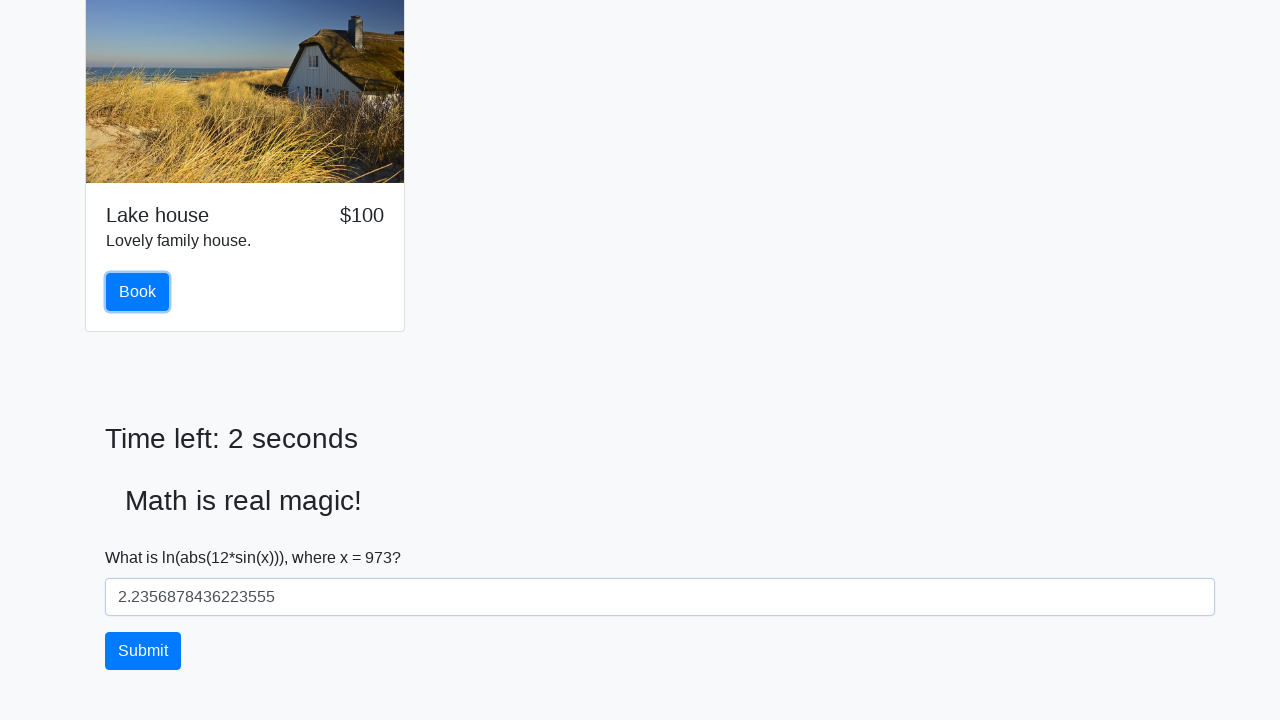

Clicked solve button to submit answer at (143, 651) on #solve
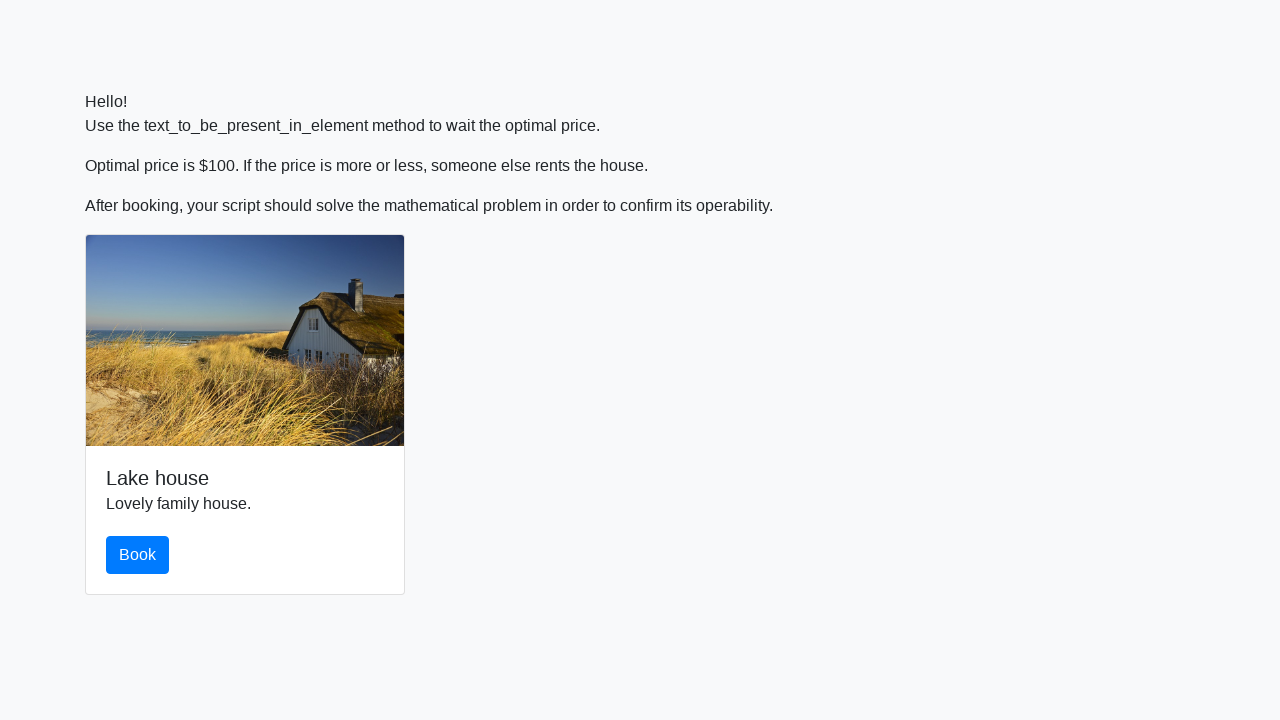

Waited for submission result
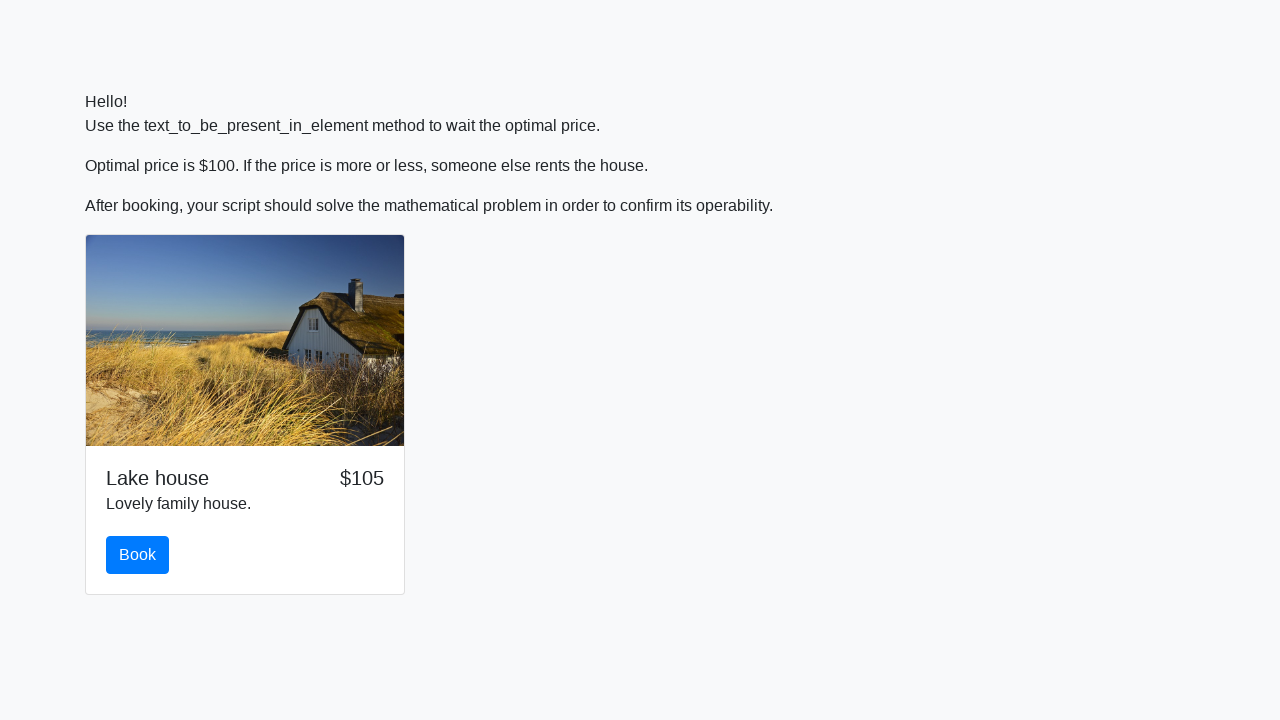

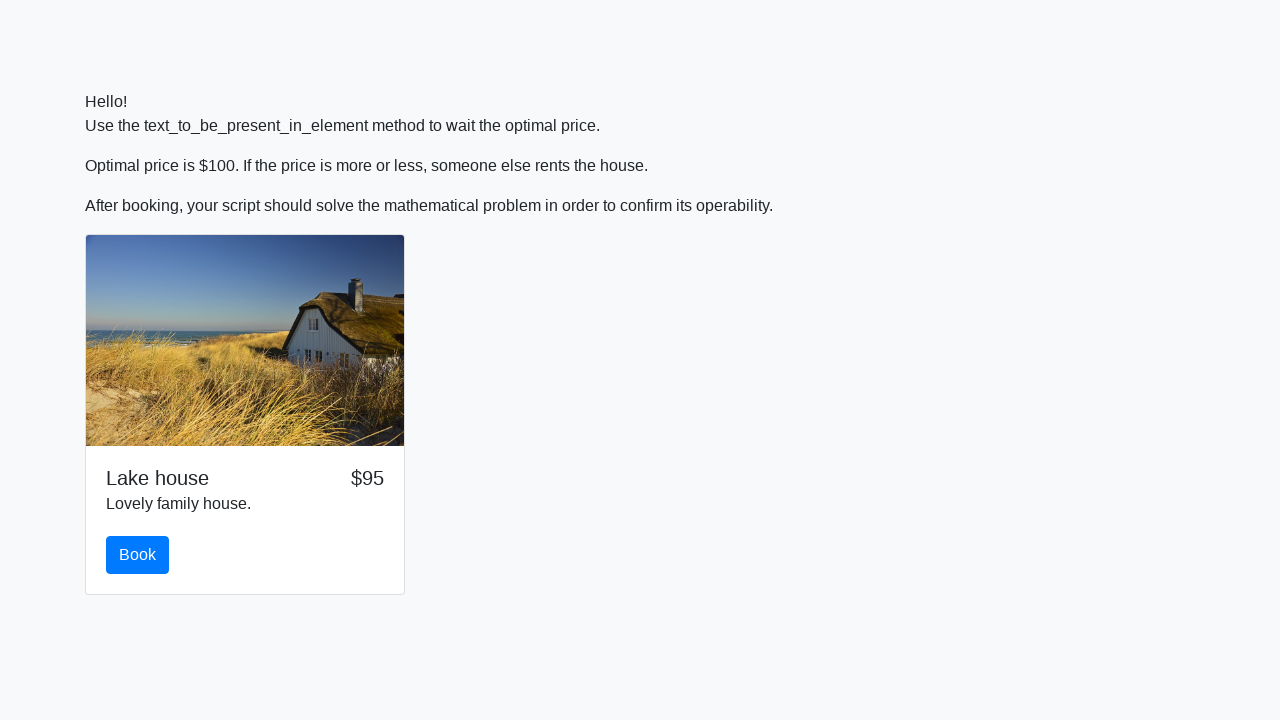